Tests the selection of "Yes" radio button and verifies that the correct message appears

Starting URL: https://demoqa.com/radio-button

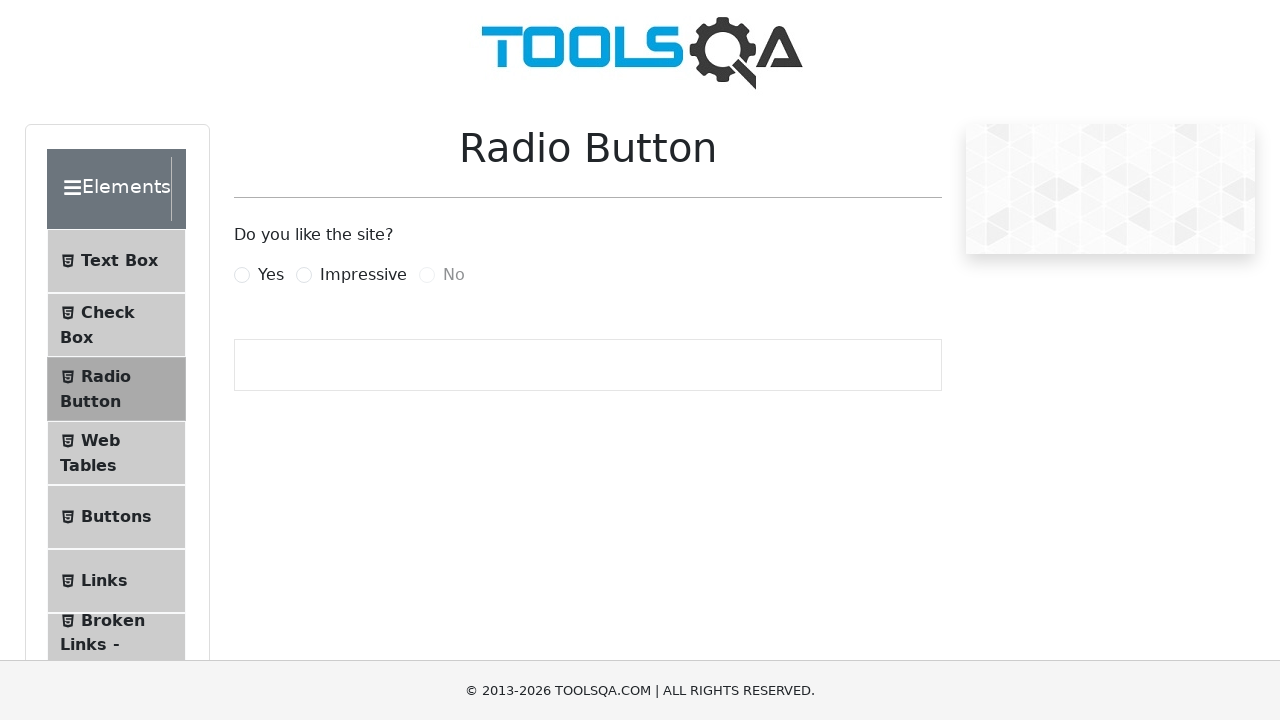

Clicked on 'Yes' radio button at (271, 275) on label[for='yesRadio']
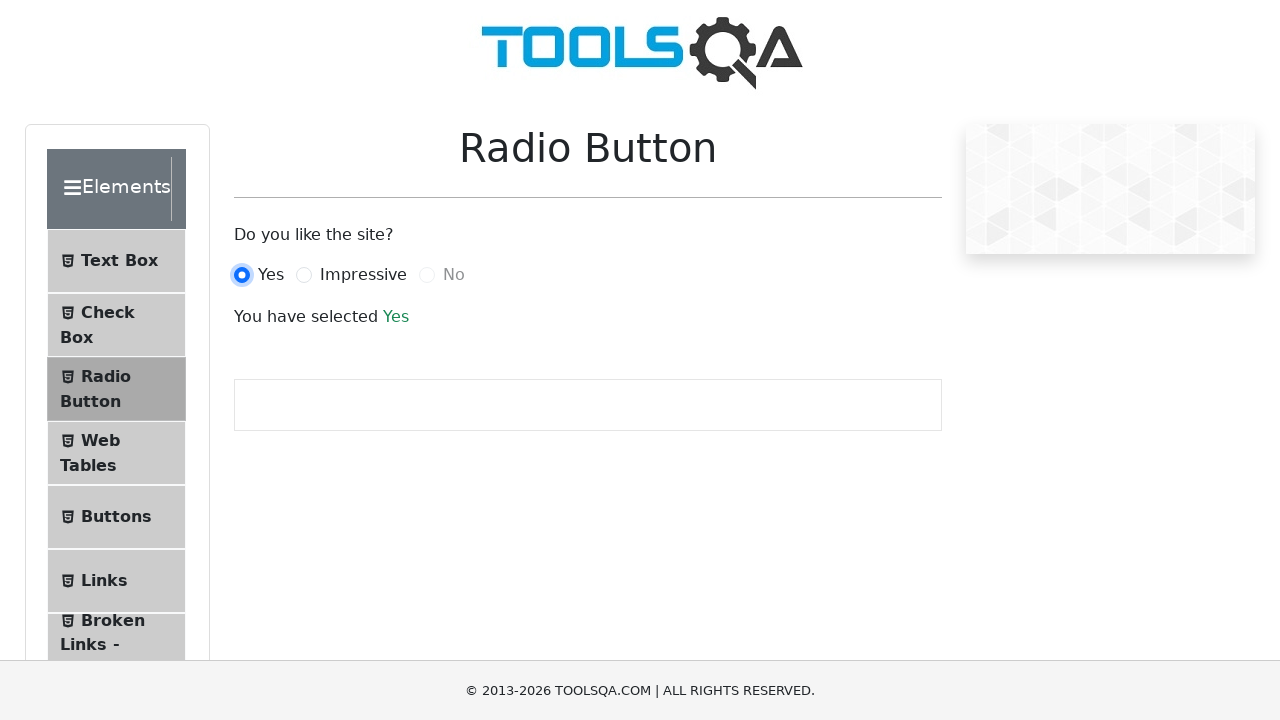

Verified that the 'Yes' confirmation message appeared
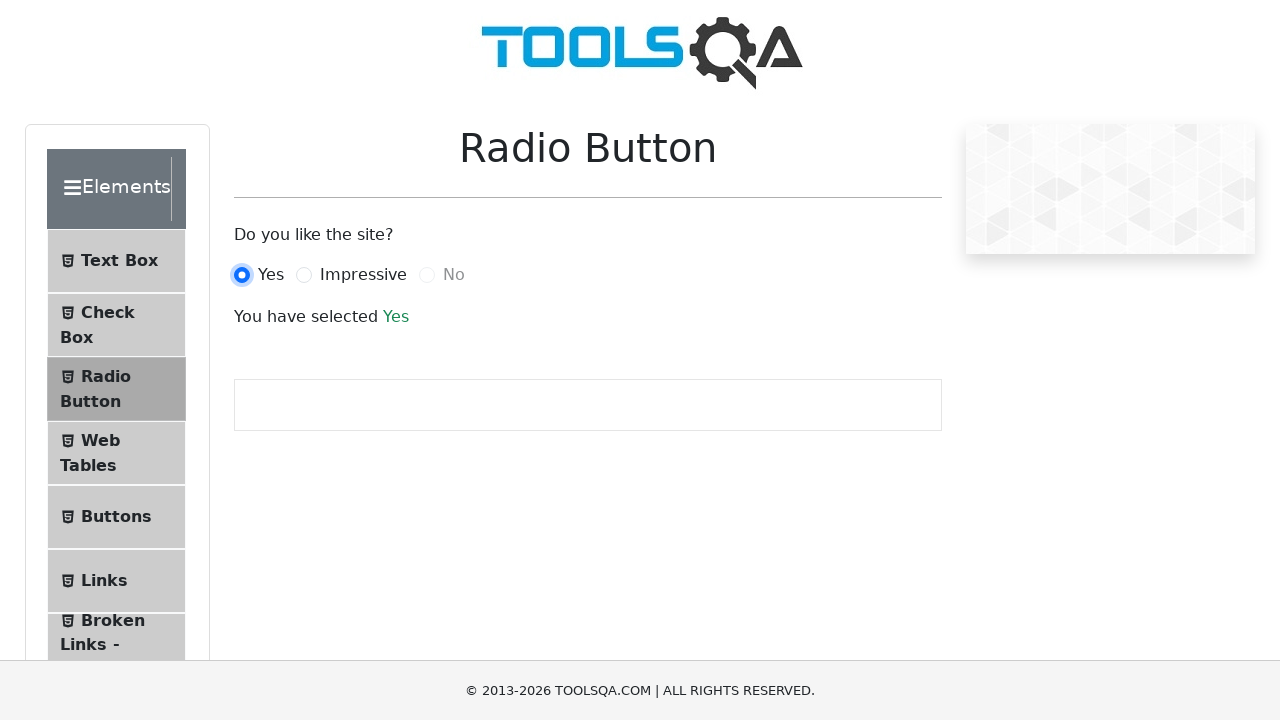

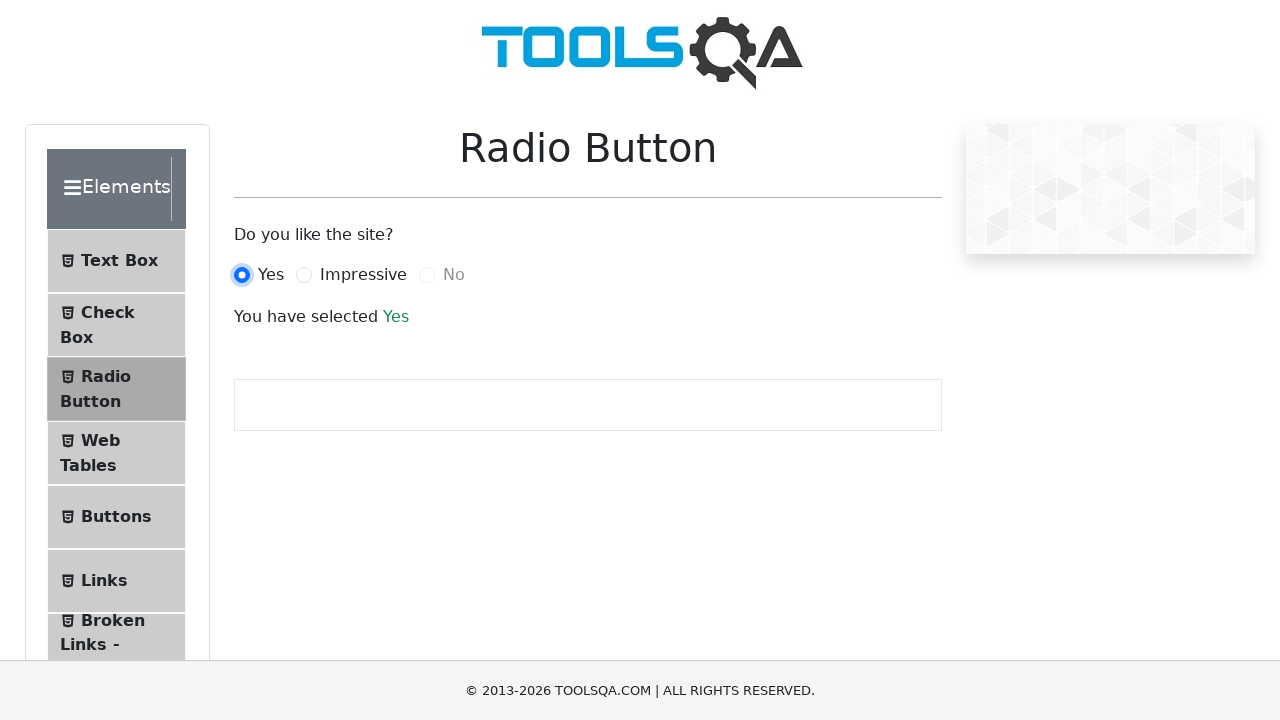